Tests that the Clear completed button displays correct text after completing an item

Starting URL: https://demo.playwright.dev/todomvc

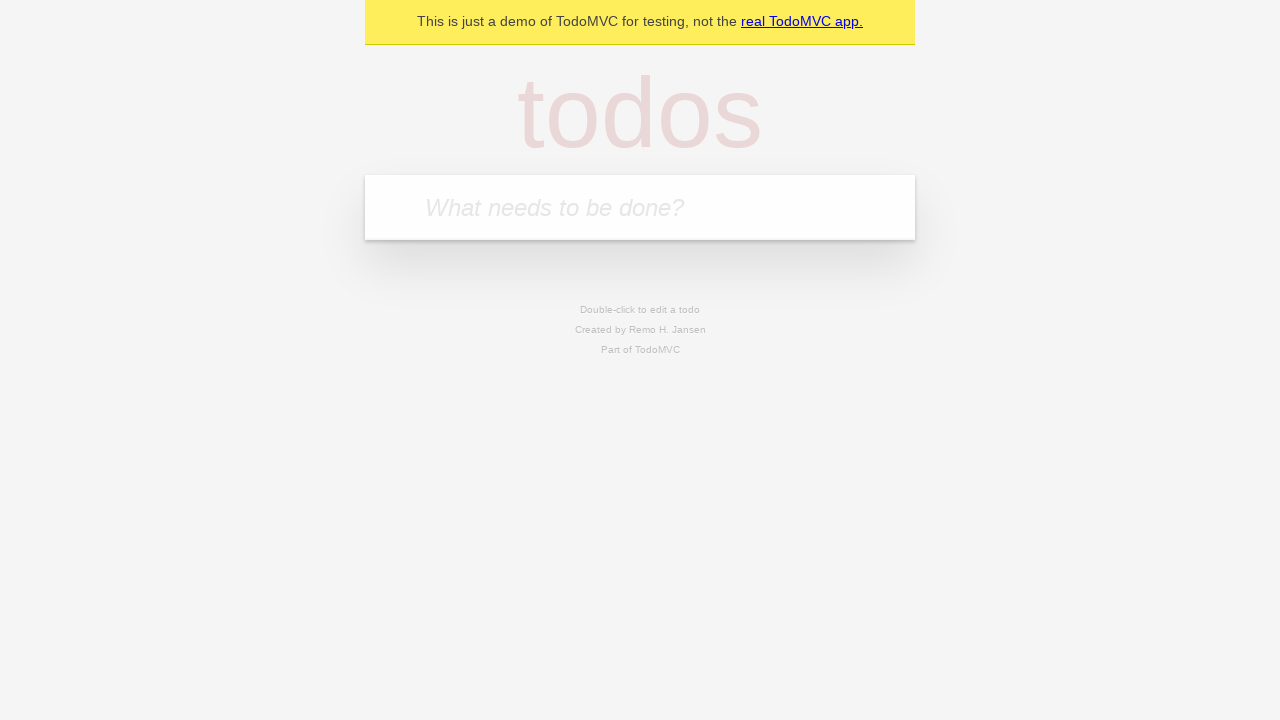

Filled todo input with 'buy some cheese' on internal:attr=[placeholder="What needs to be done?"i]
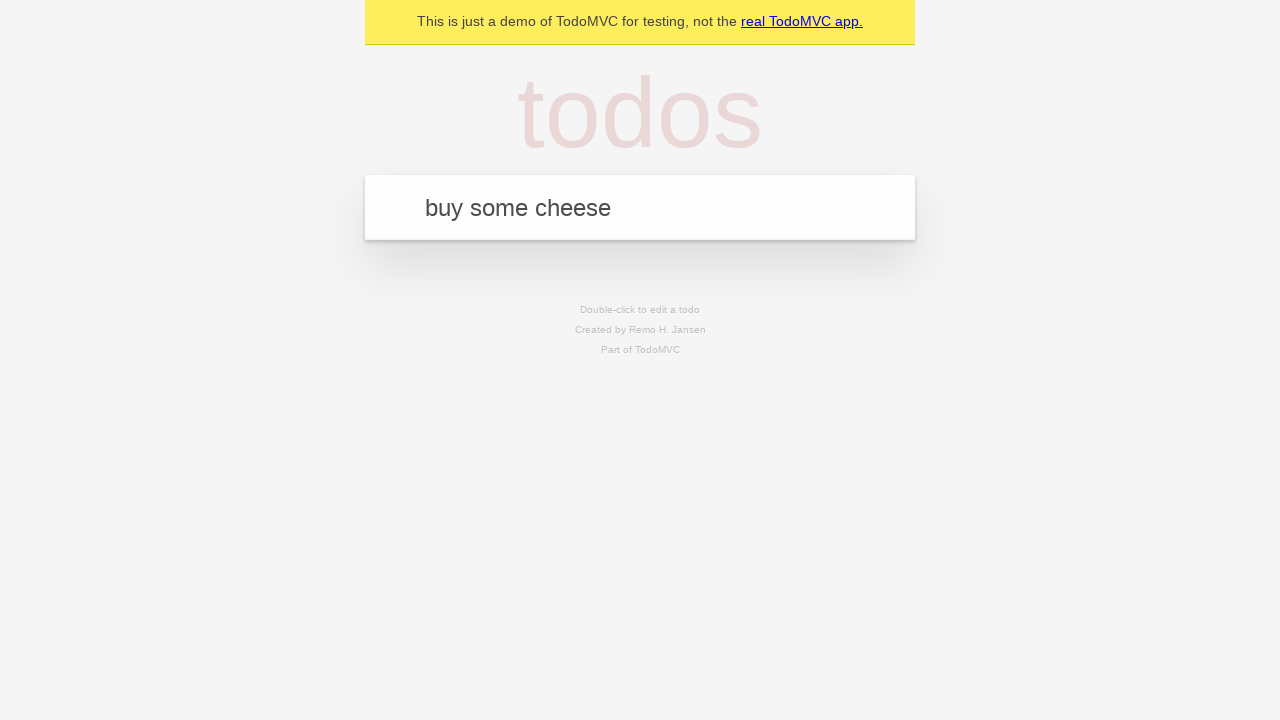

Pressed Enter to add first todo item on internal:attr=[placeholder="What needs to be done?"i]
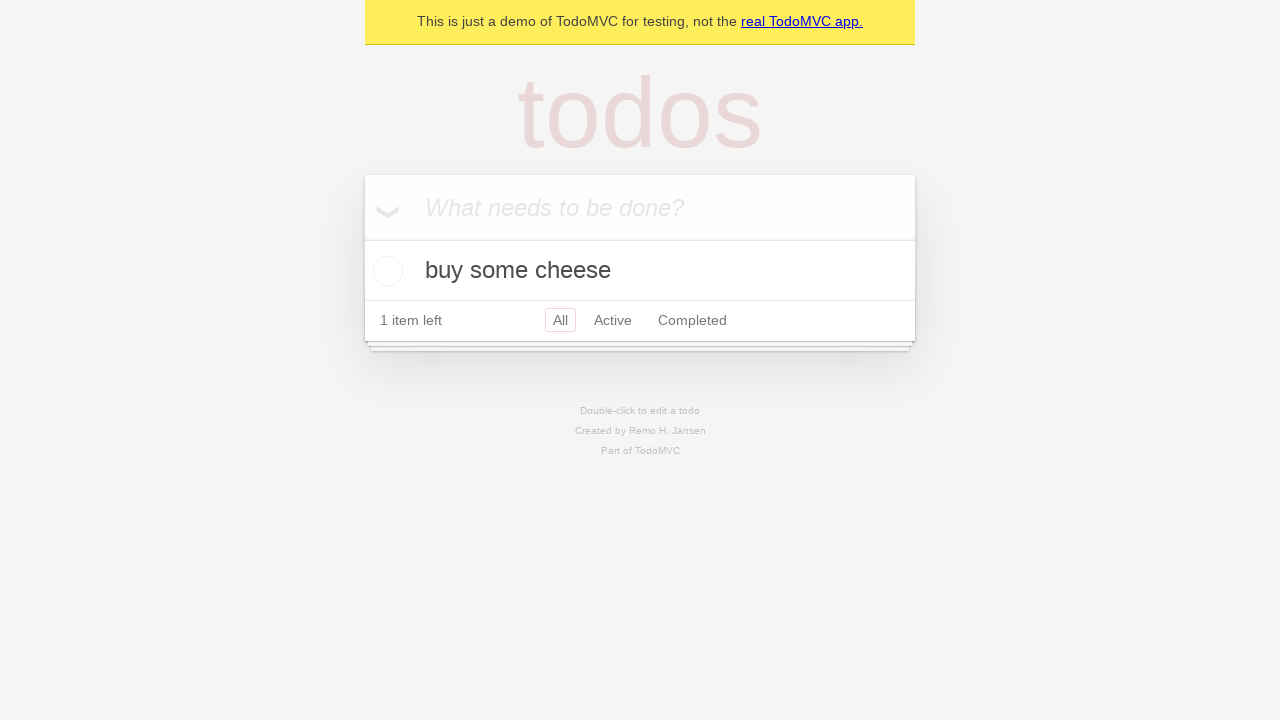

Filled todo input with 'feed the cat' on internal:attr=[placeholder="What needs to be done?"i]
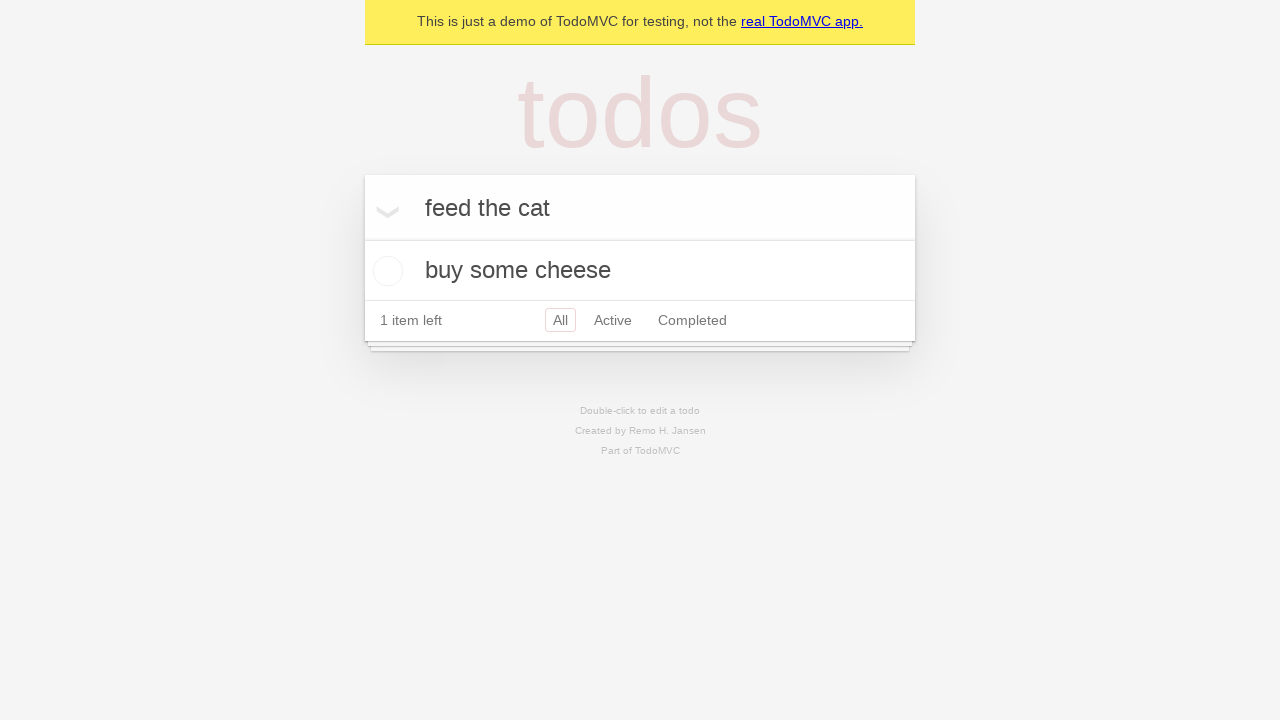

Pressed Enter to add second todo item on internal:attr=[placeholder="What needs to be done?"i]
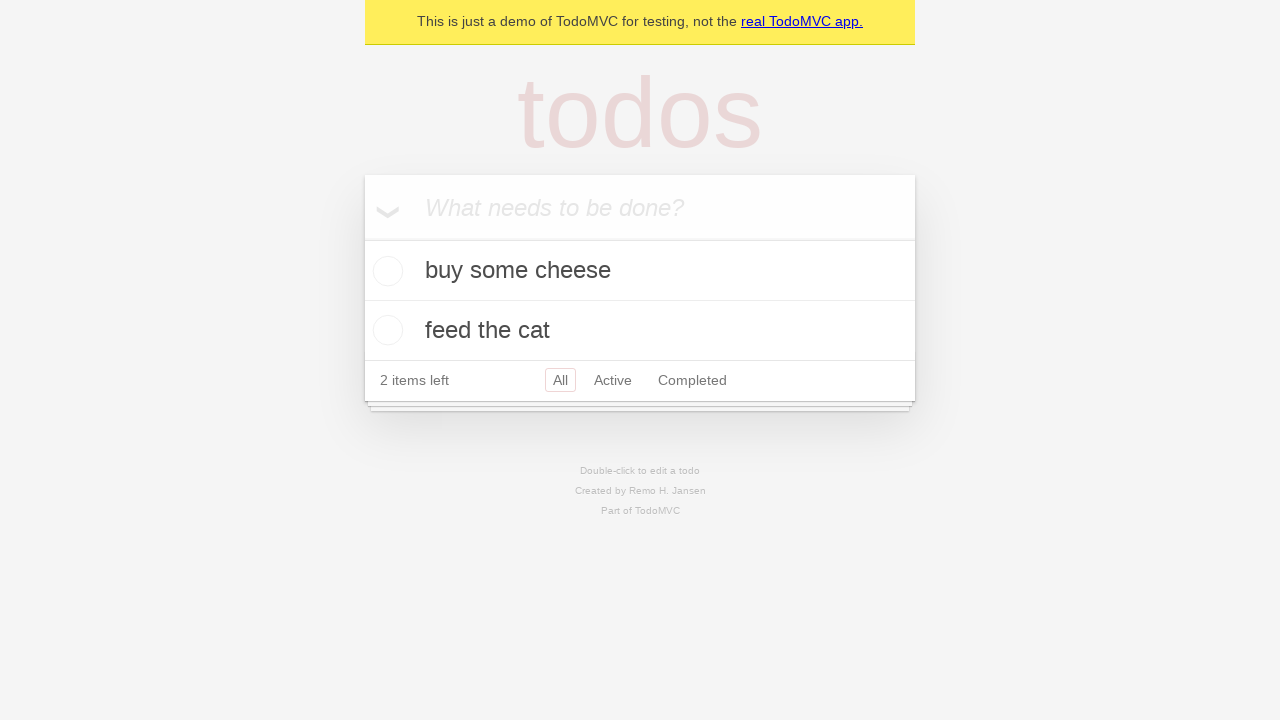

Filled todo input with 'book a doctors appointment' on internal:attr=[placeholder="What needs to be done?"i]
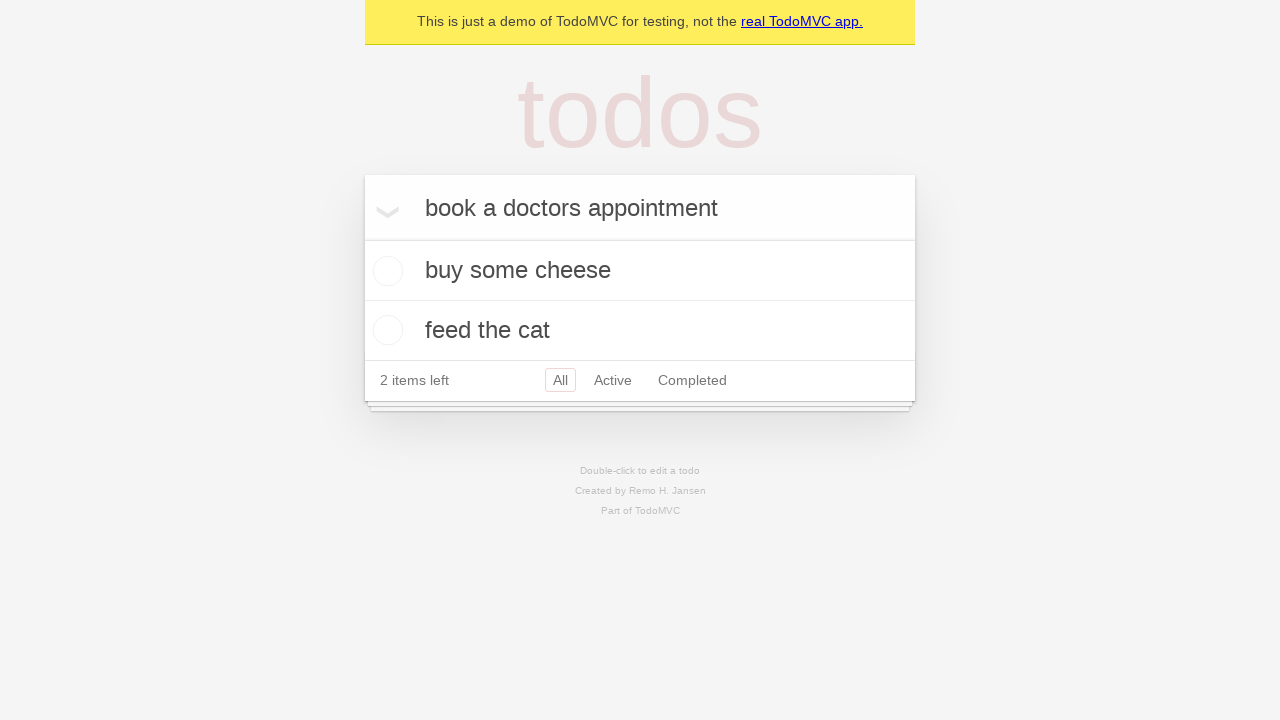

Pressed Enter to add third todo item on internal:attr=[placeholder="What needs to be done?"i]
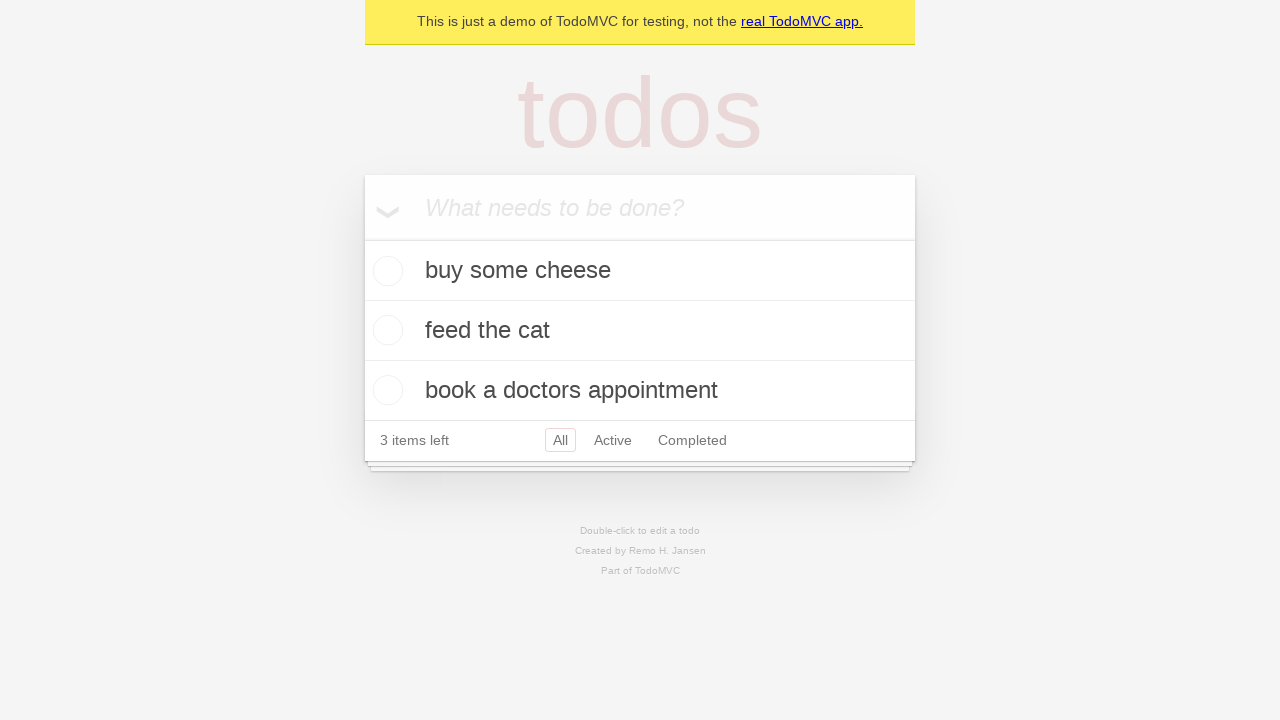

Checked the first todo item as completed at (385, 271) on .todo-list li .toggle >> nth=0
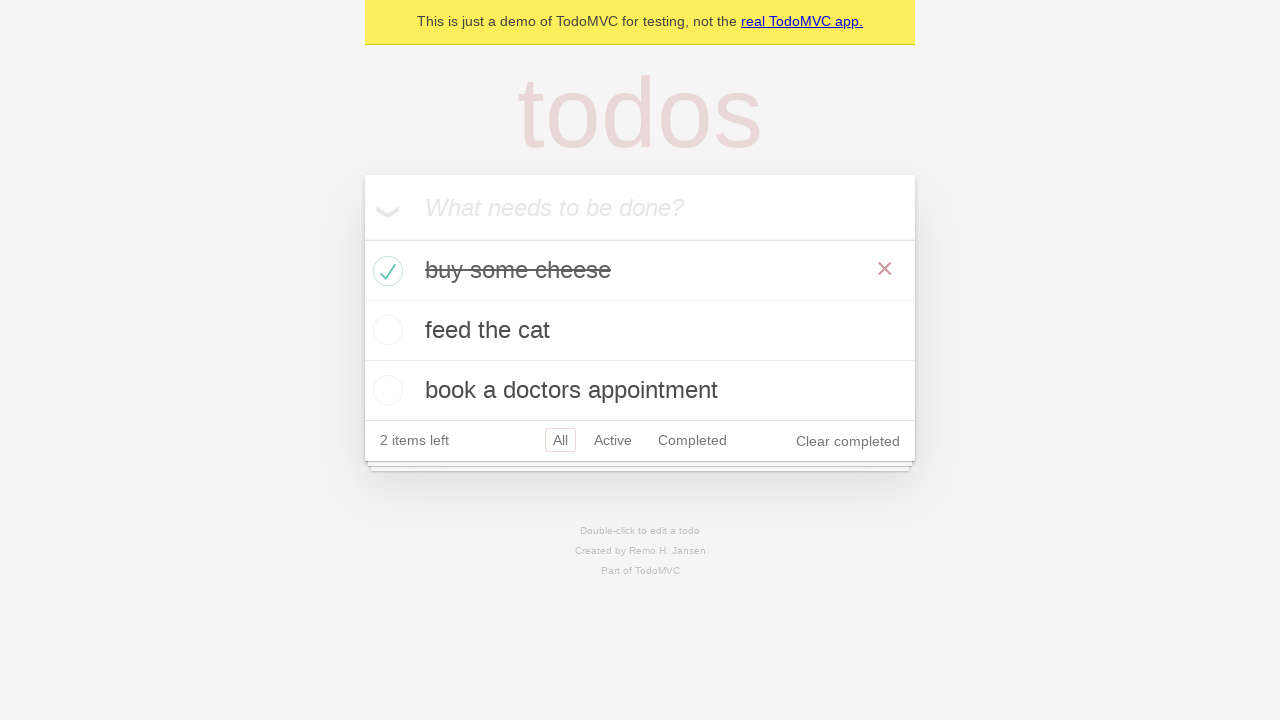

Clear completed button is now visible after marking item as completed
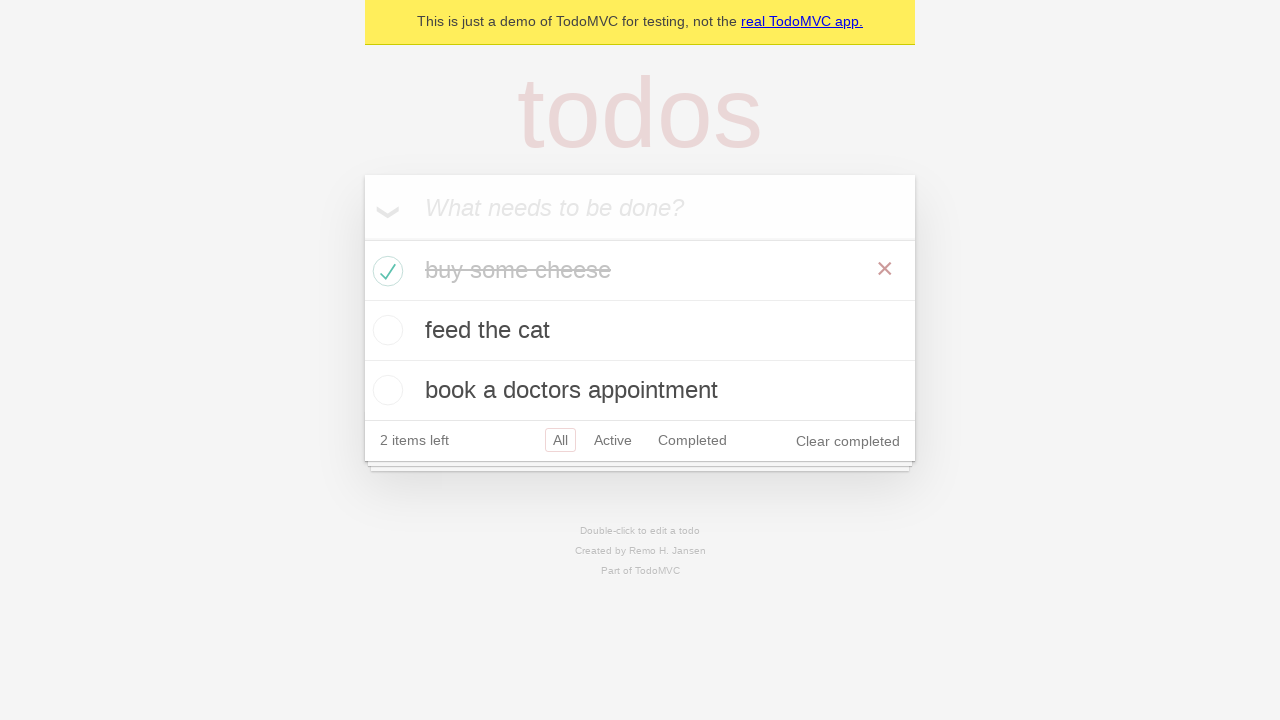

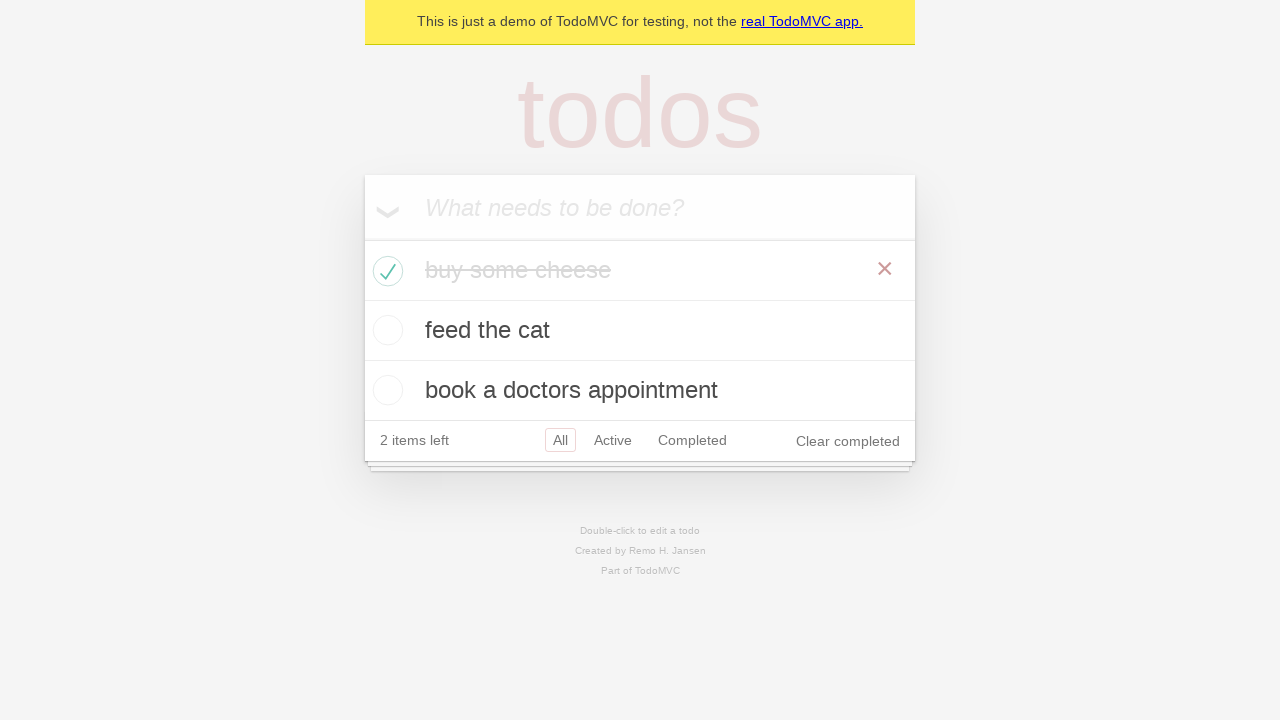